Tests enabling and disabling an input field - clicks Enable button, fills text in the now-enabled input, then clicks Disable button and verifies input becomes disabled again

Starting URL: http://the-internet.herokuapp.com/dynamic_controls

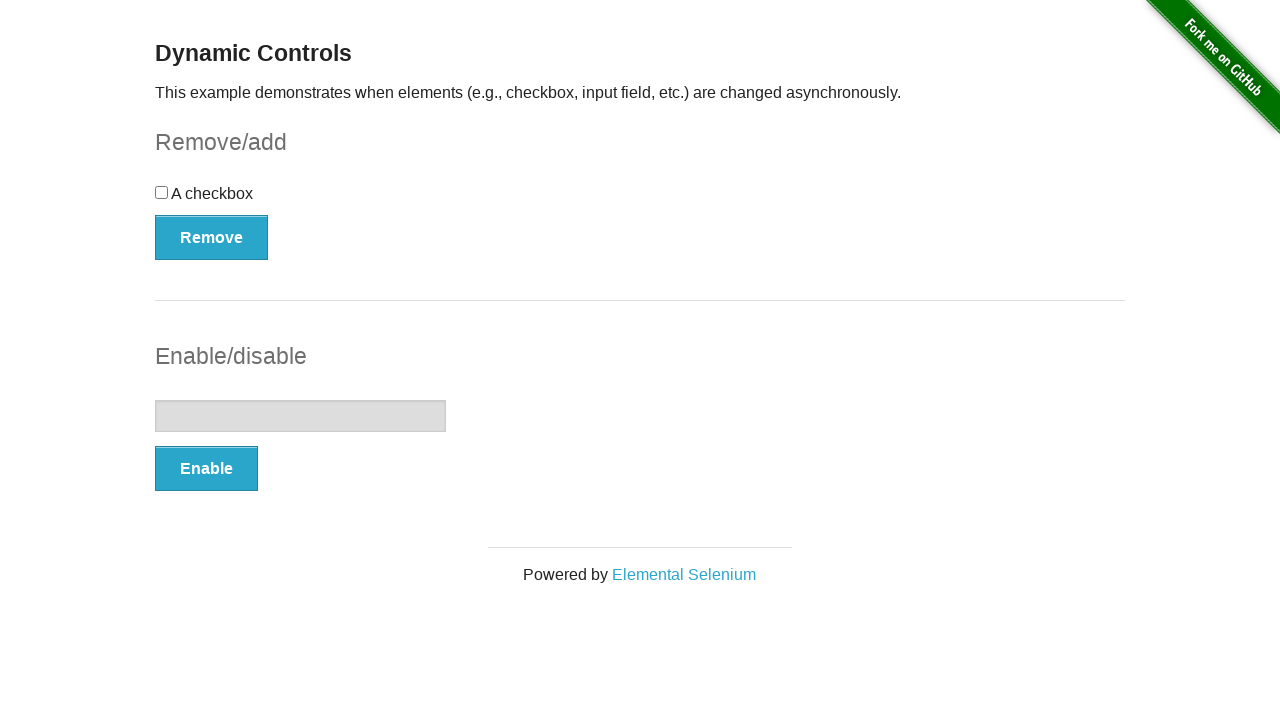

Verified input field is initially disabled
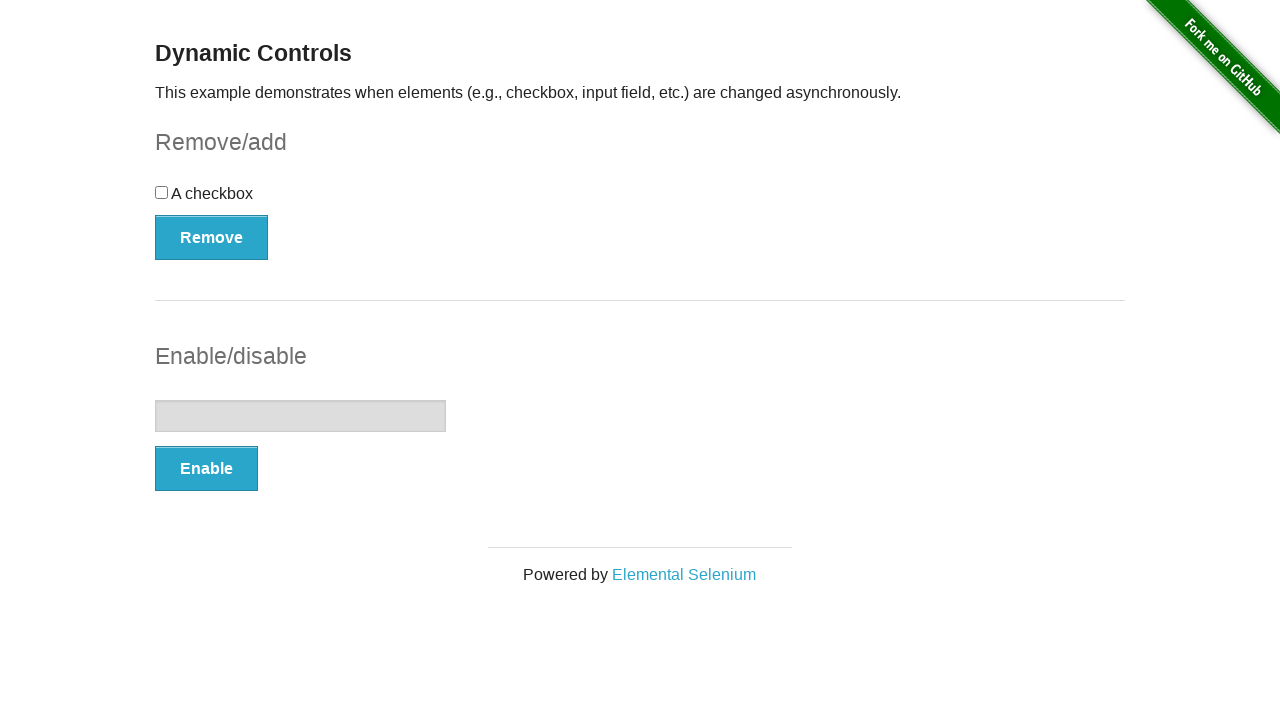

Clicked Enable button at (206, 469) on button:has-text('Enable')
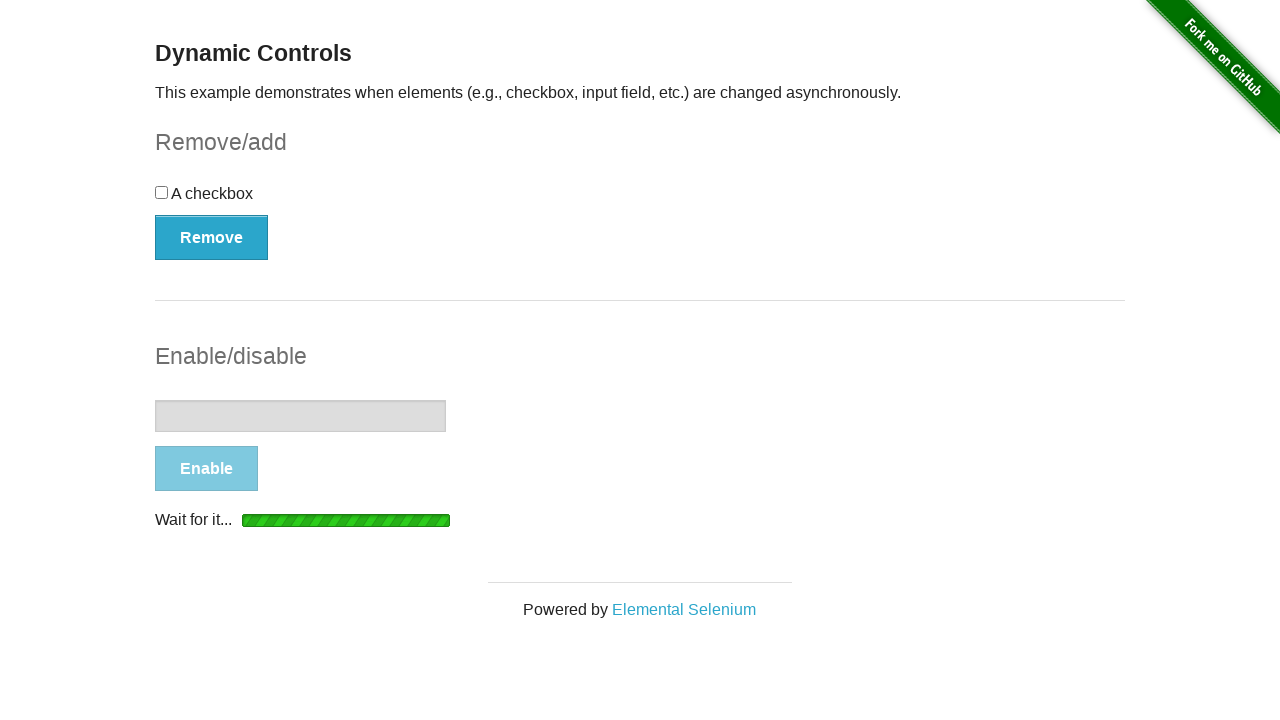

Input field became enabled
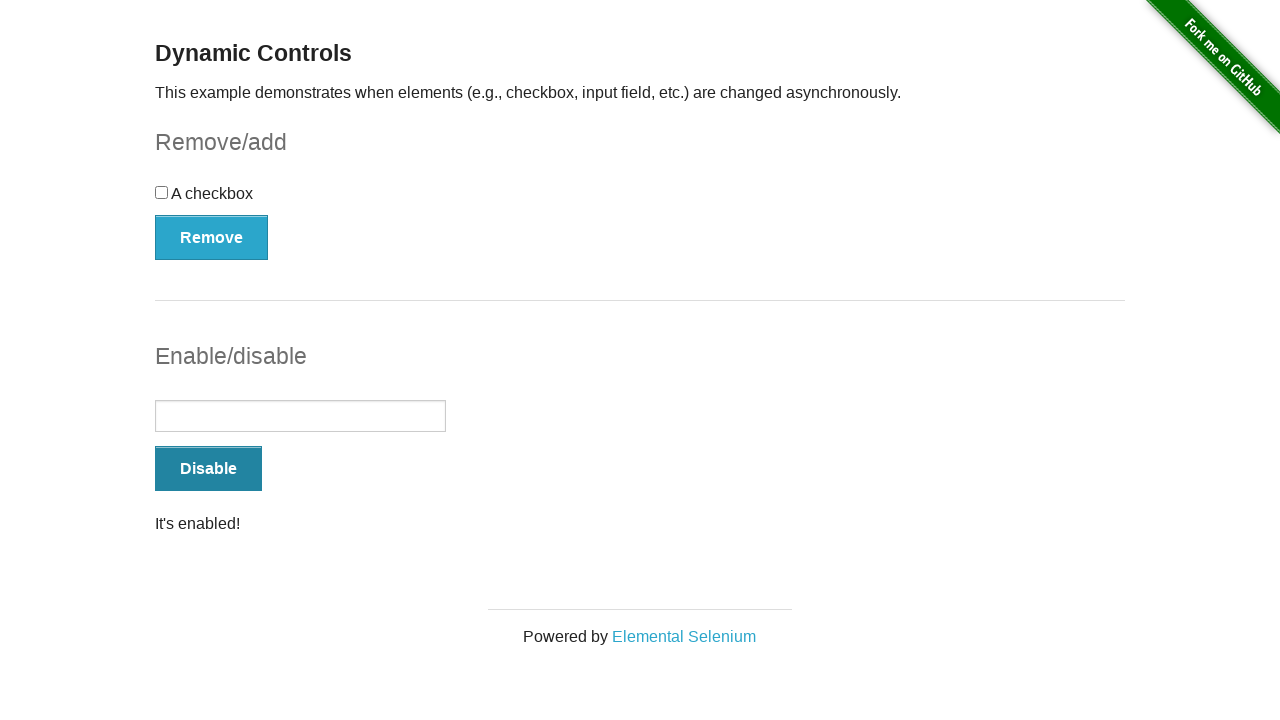

Filled enabled input field with 'text123' on input[type='text']
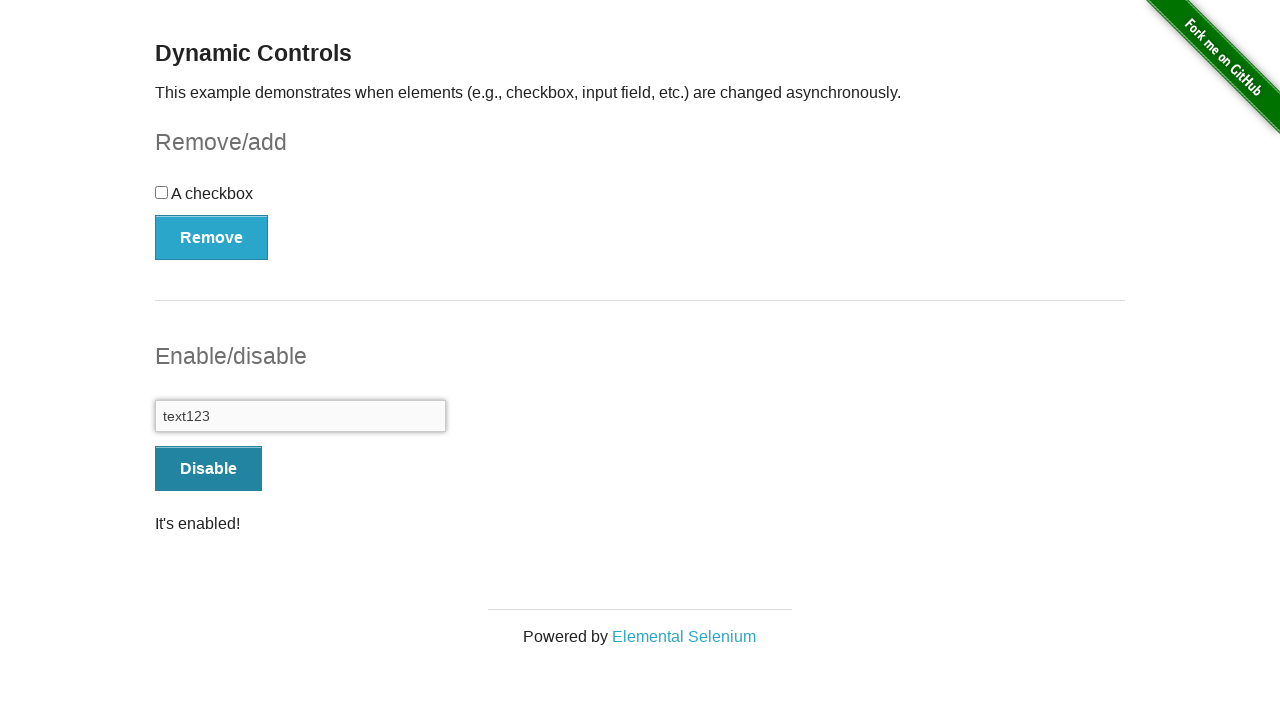

Clicked Disable button at (208, 469) on button:has-text('Disable')
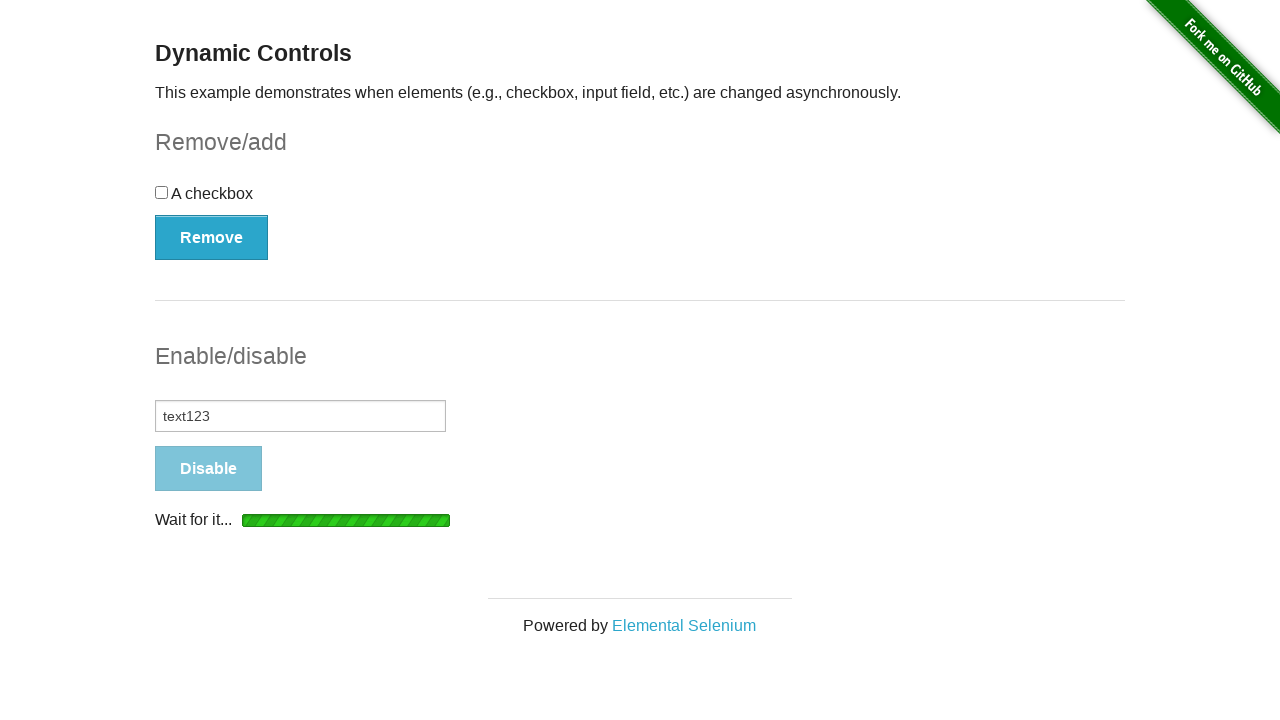

Verified input field is disabled again
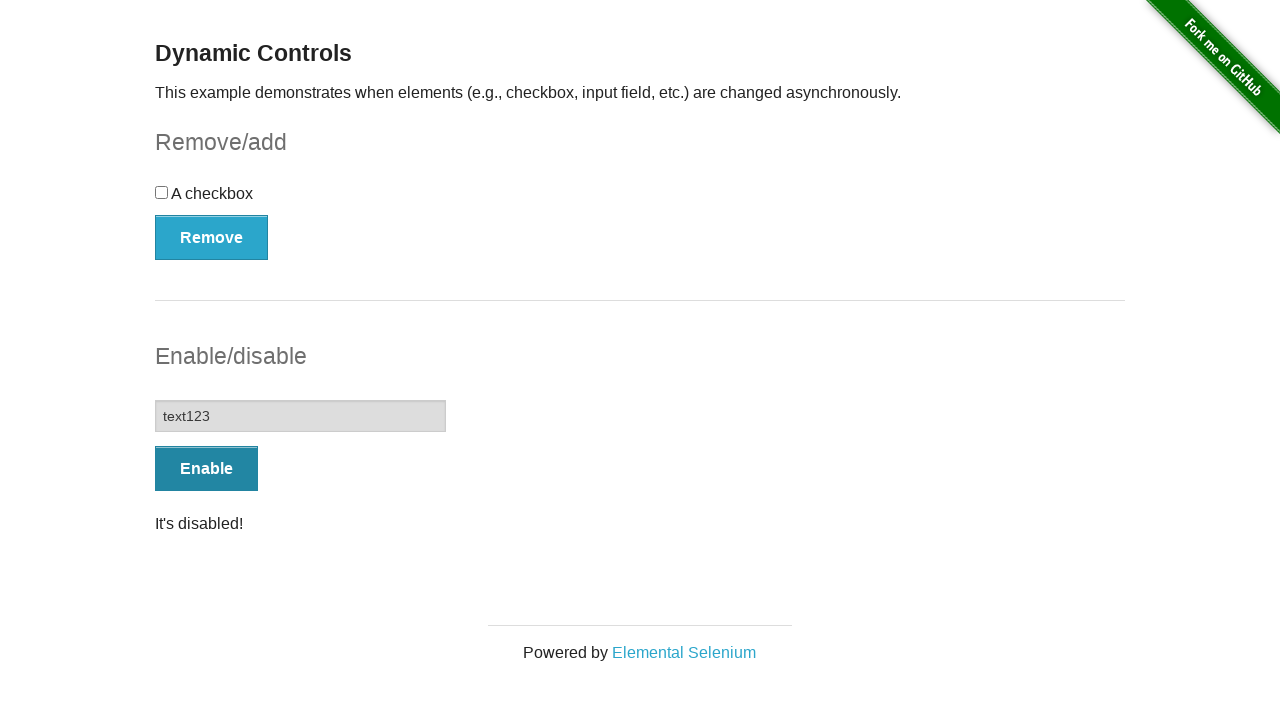

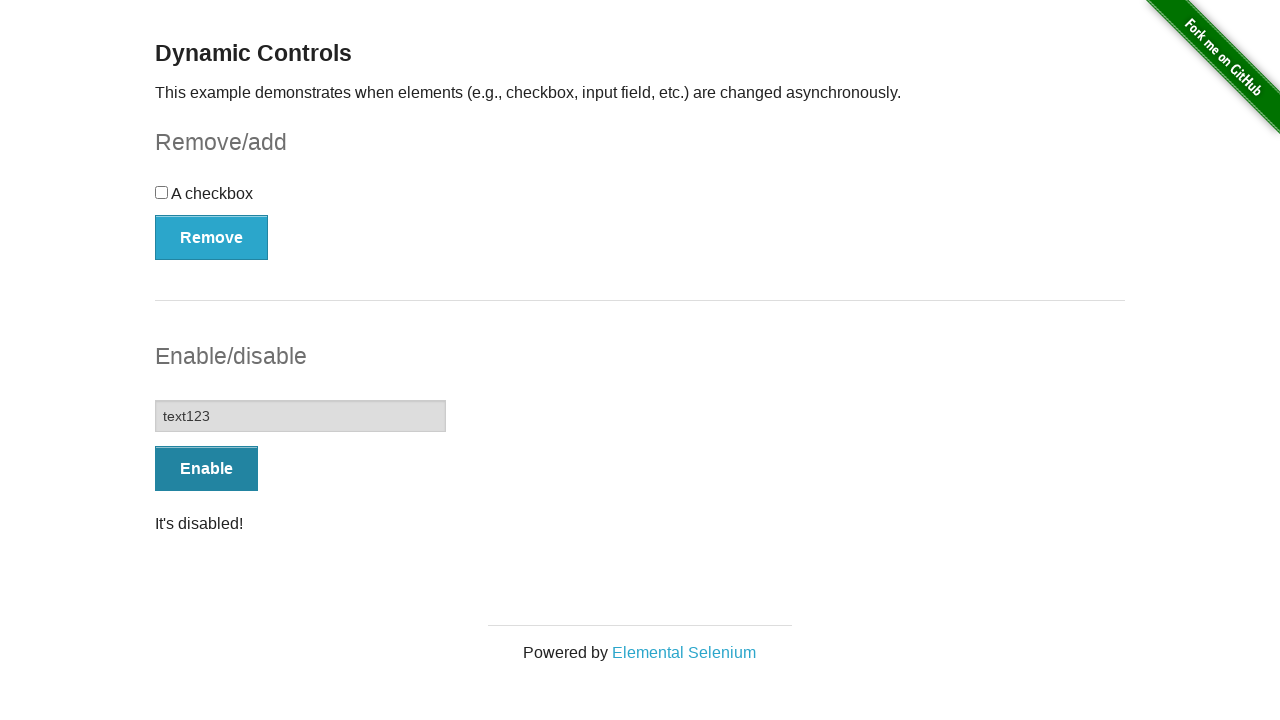